Analyzes a website's mobile responsiveness by resizing the browser window to mobile dimensions and checking viewport settings and scroll behavior

Starting URL: https://www.thecreativemomentum.com/

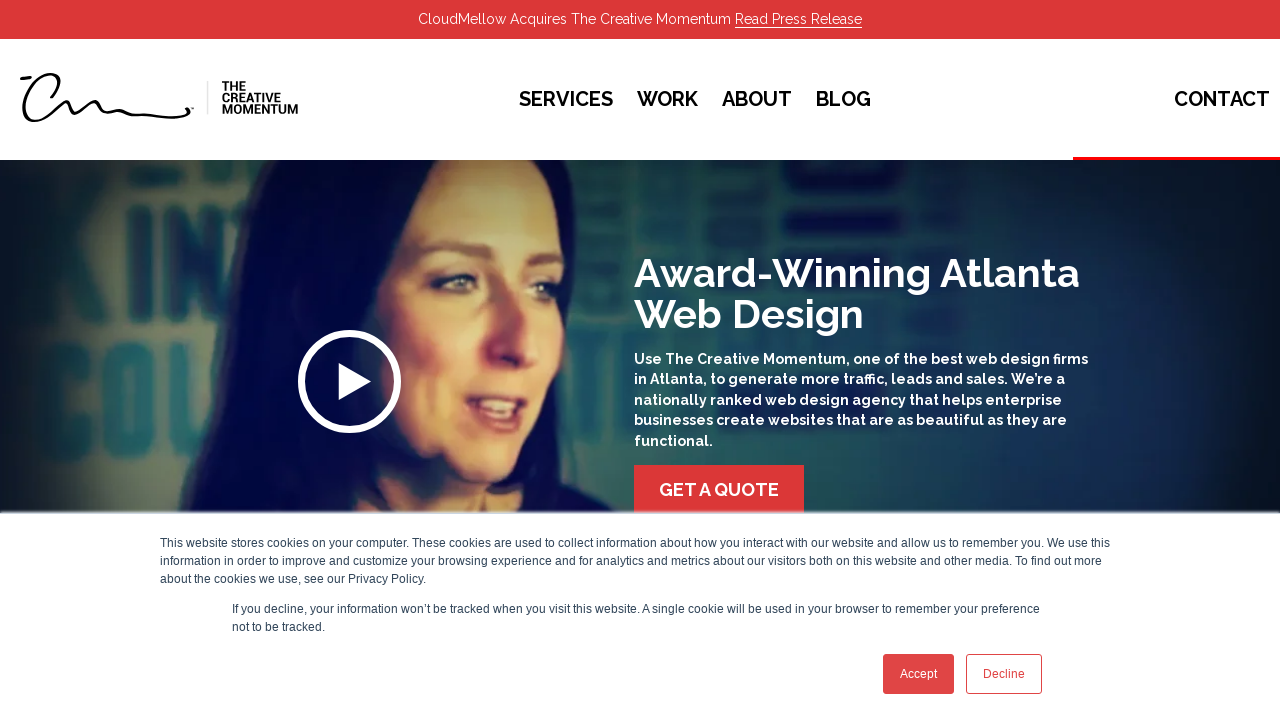

Set viewport size to iPhone X dimensions (375x812)
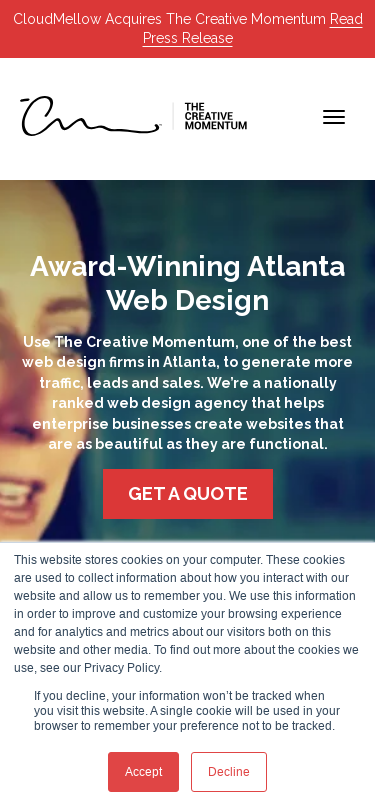

Checked for viewport meta tag presence
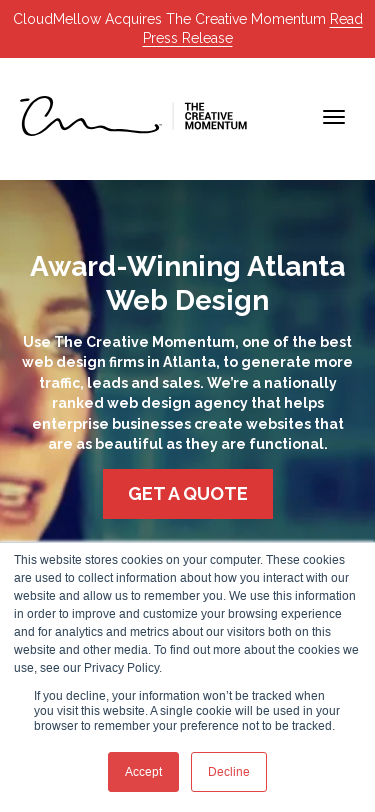

Evaluated document body scroll width
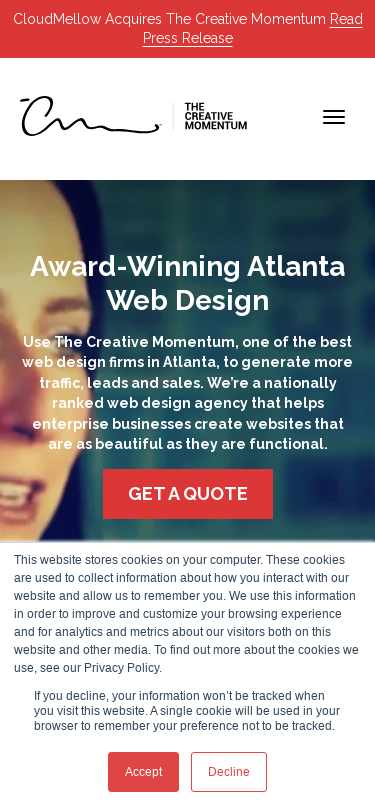

Evaluated document element client width
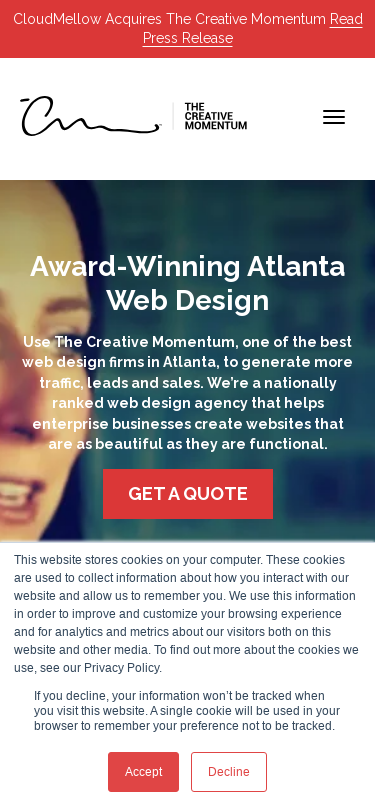

Verified no horizontal scrolling is present (scroll_width <= client_width)
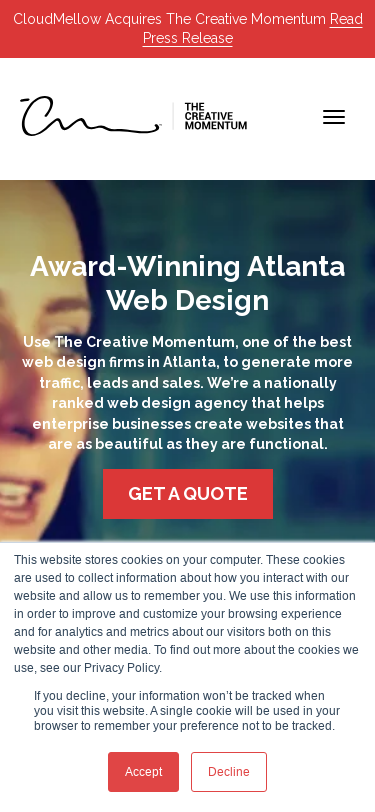

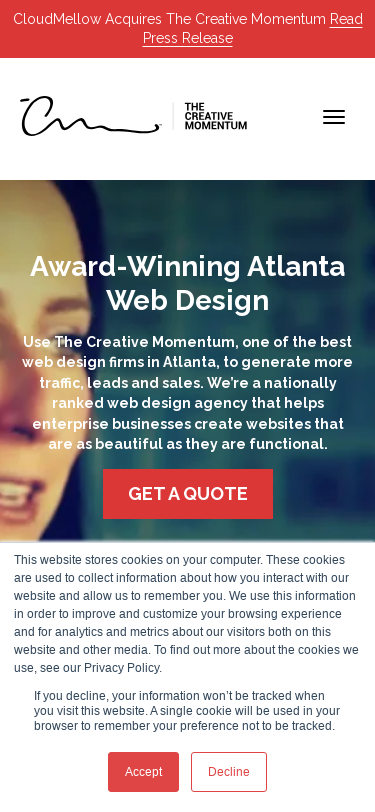